Tests radio button by clicking it and verifying it becomes selected

Starting URL: https://www.selenium.dev/selenium/web/web-form.html

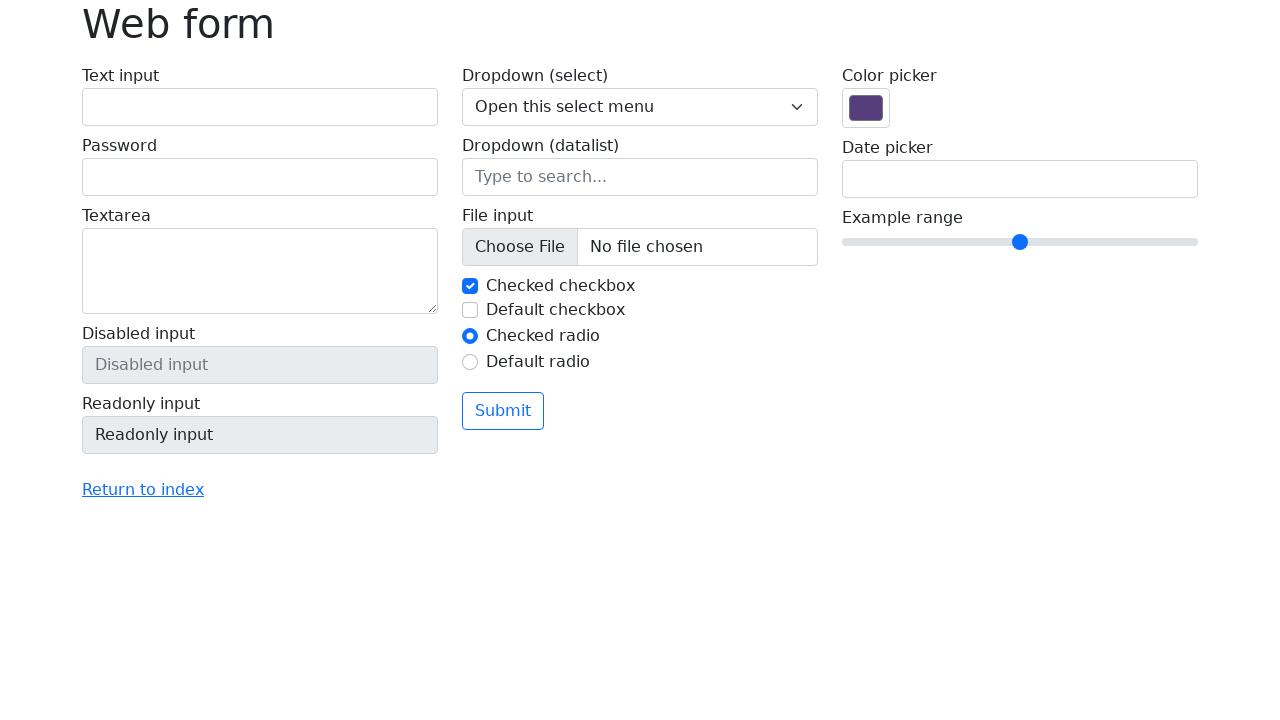

Navigated to web form test page
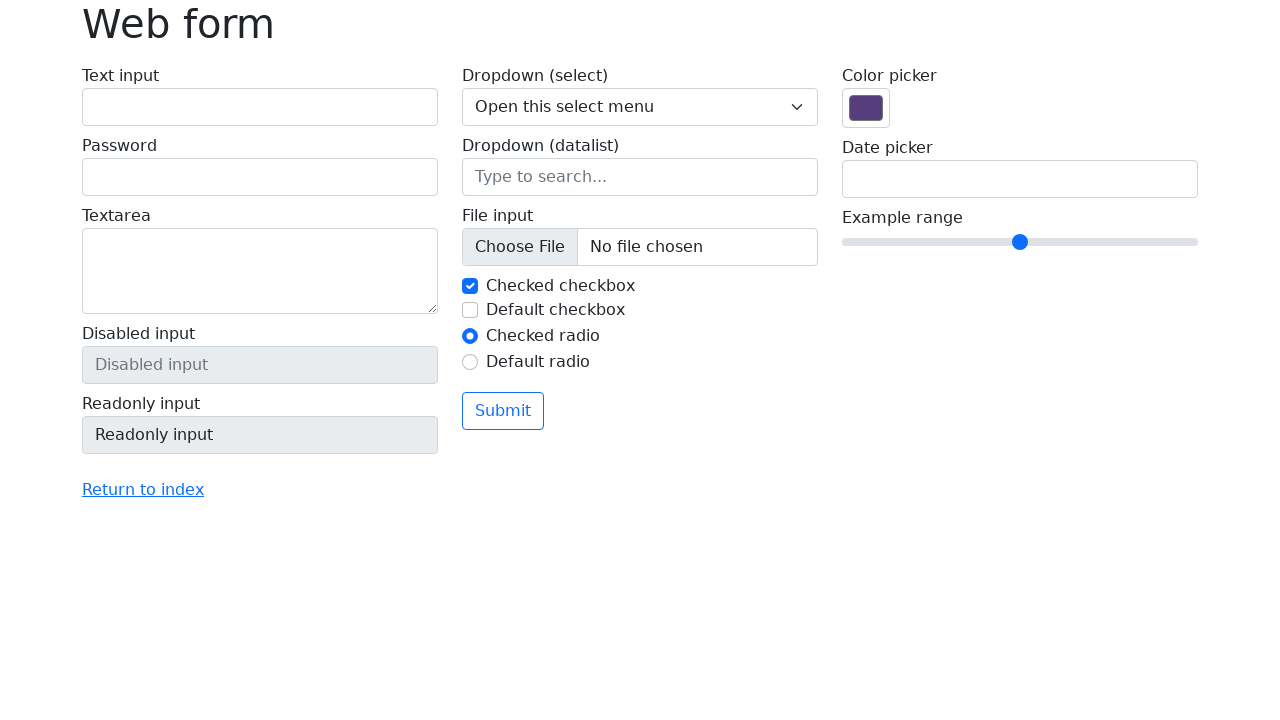

Clicked radio button with id 'my-radio-2' at (470, 362) on #my-radio-2
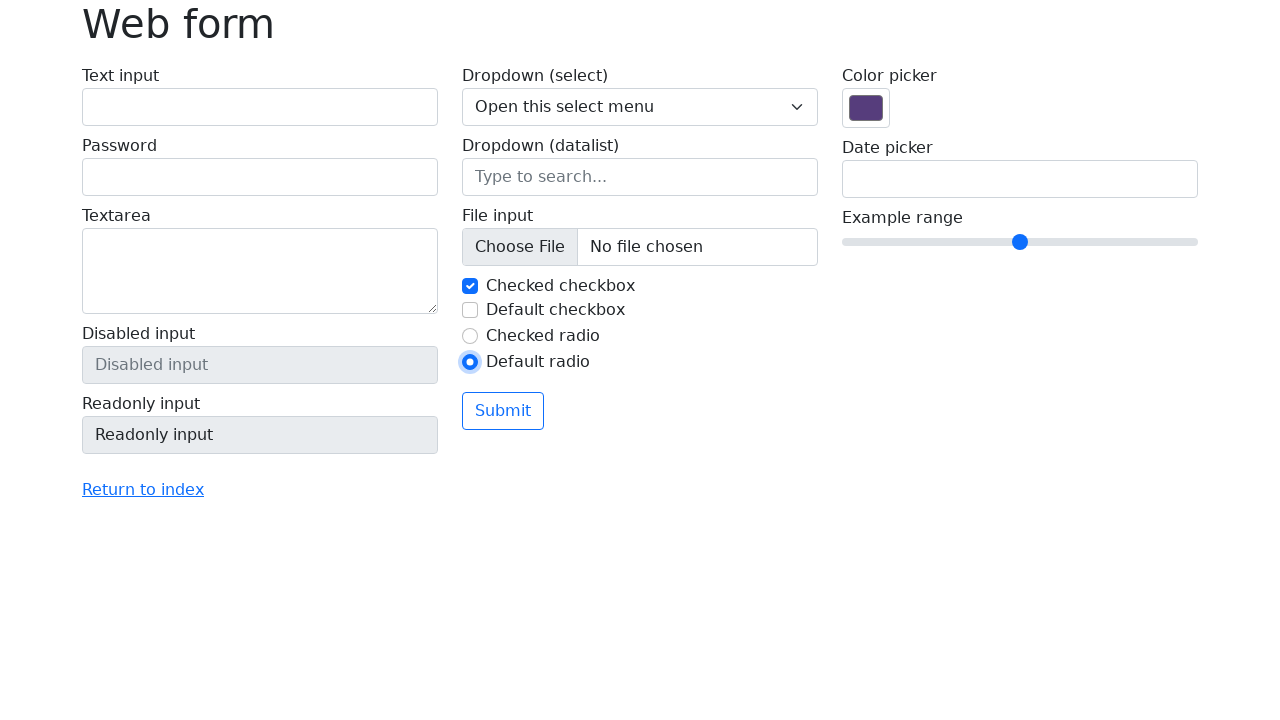

Verified radio button is now selected
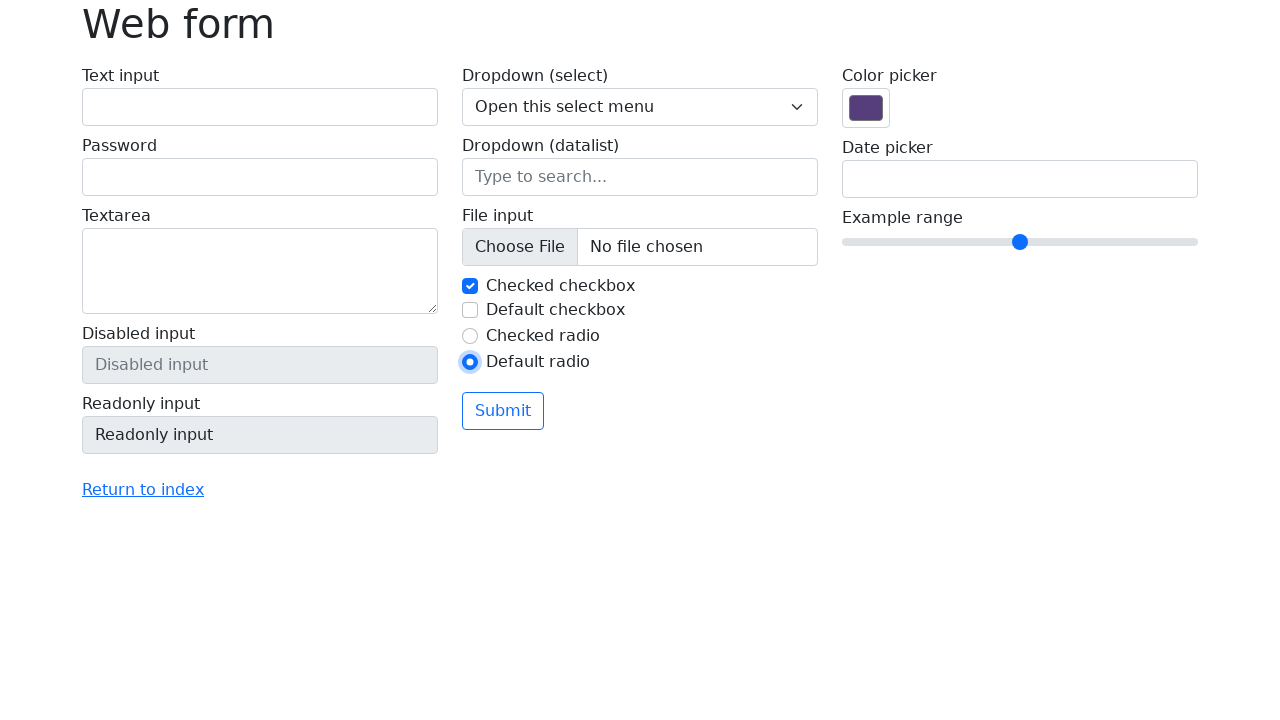

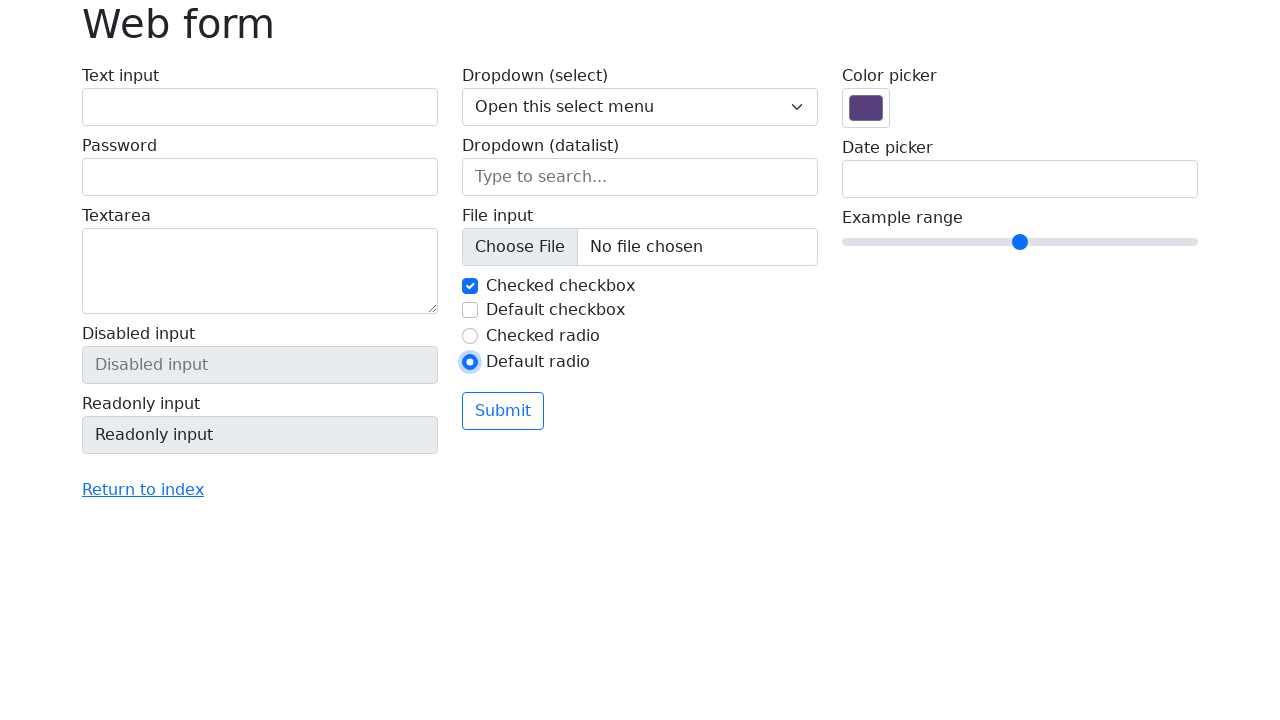